Tests checkbox selection functionality by ensuring both checkboxes on the page are selected, clicking them if they are not already checked.

Starting URL: https://the-internet.herokuapp.com/checkboxes

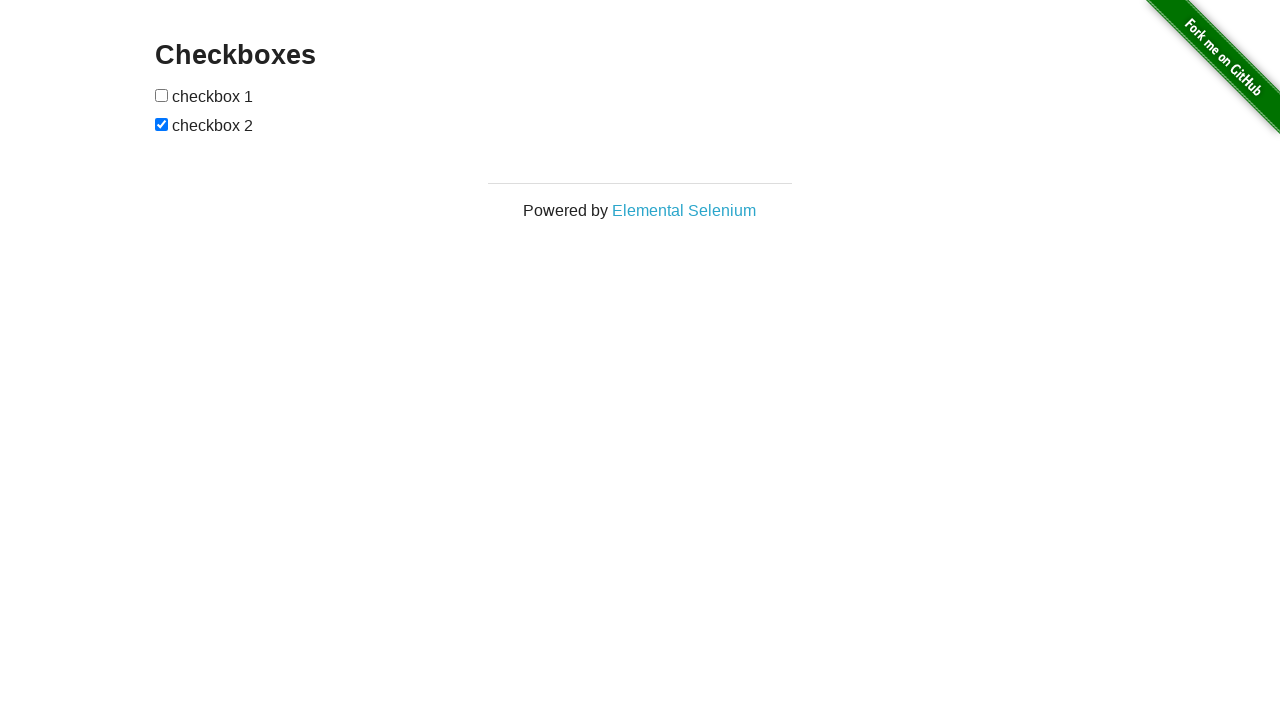

Navigated to checkbox selection page
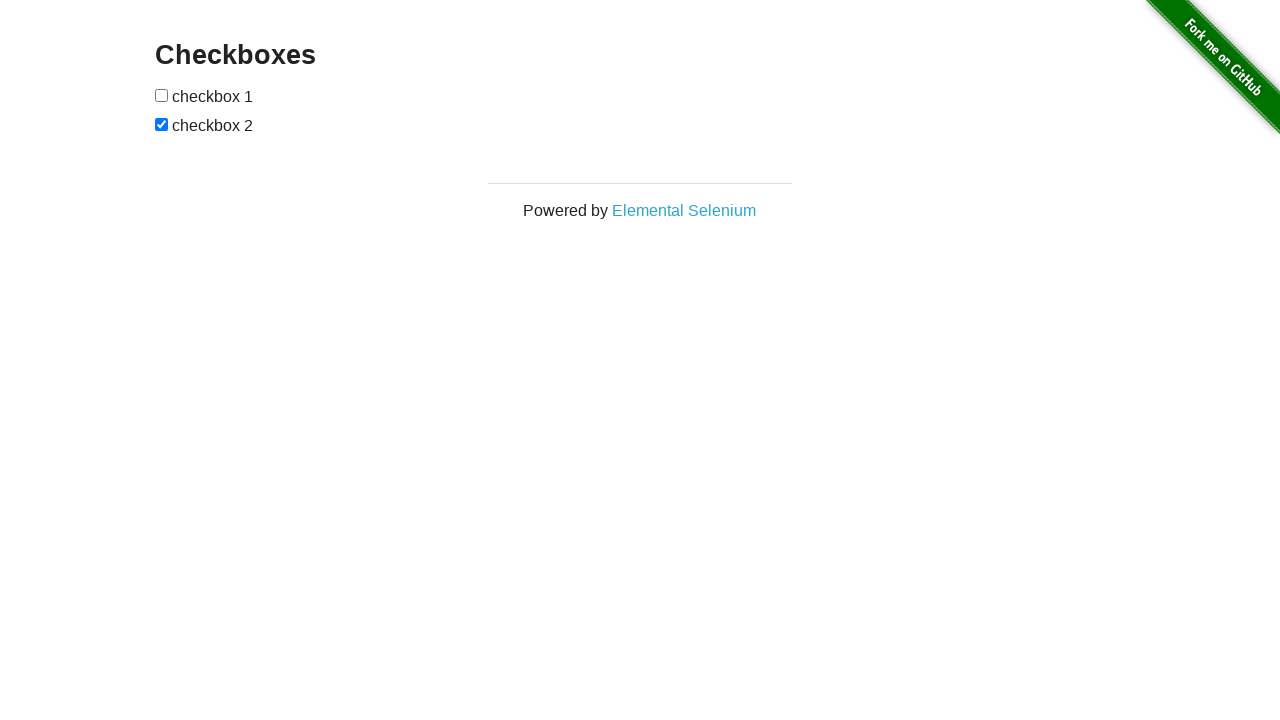

Located first checkbox element
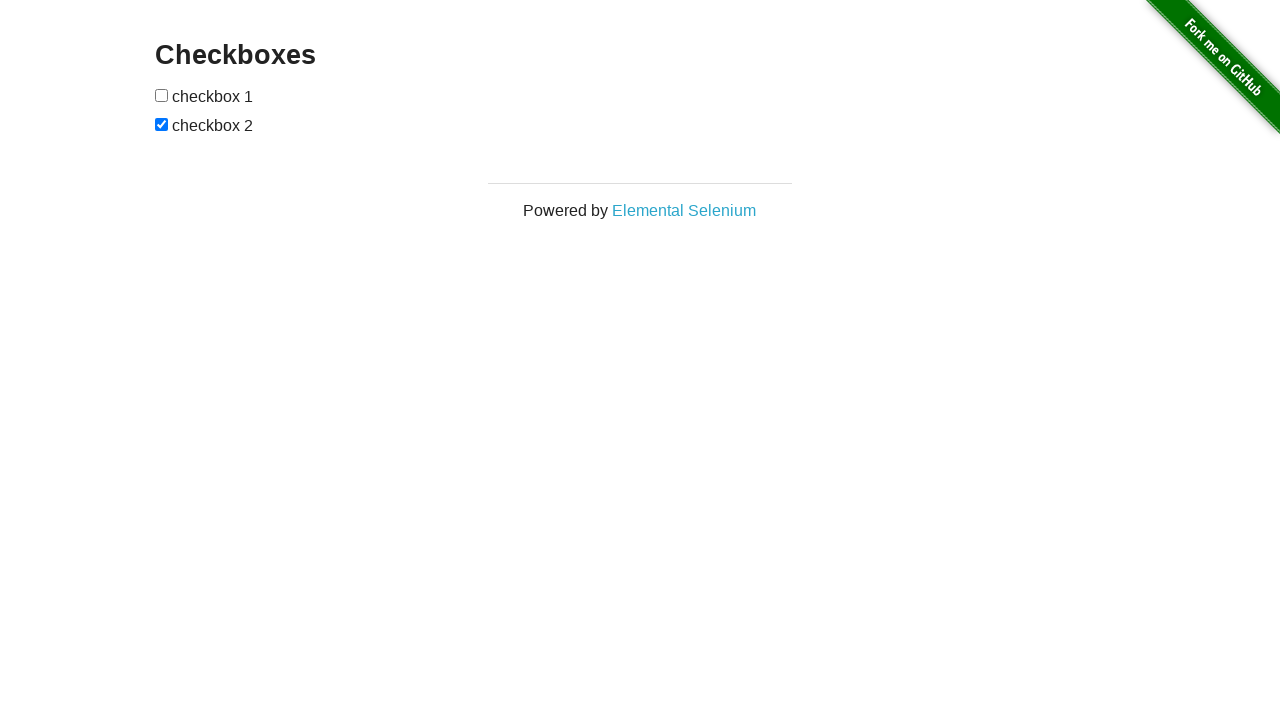

Located second checkbox element
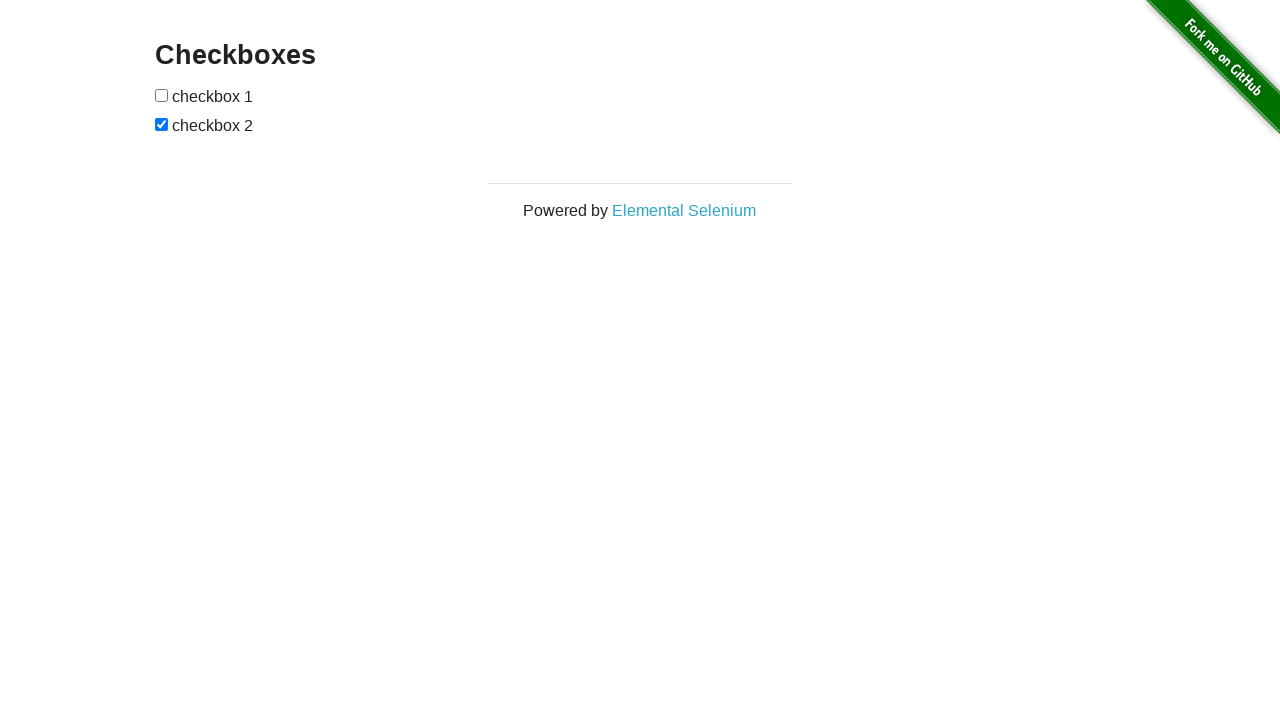

Checked first checkbox status
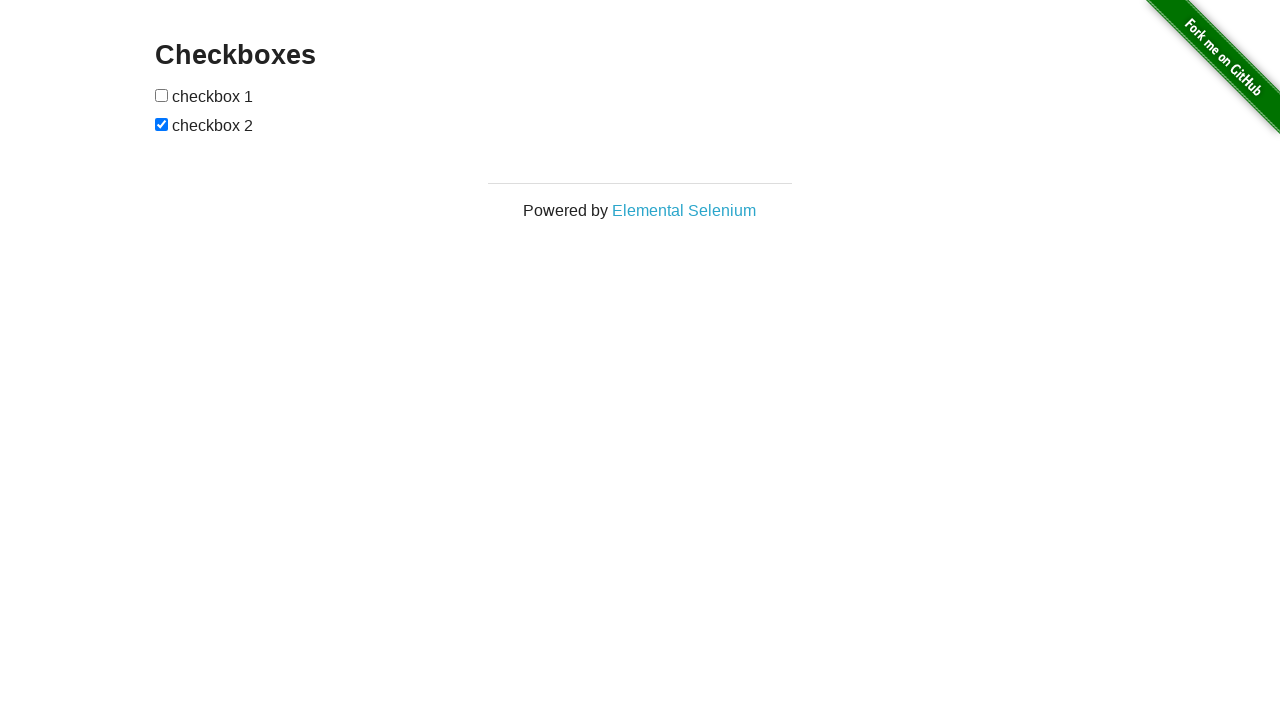

Clicked first checkbox to select it at (162, 95) on #checkboxes input:nth-of-type(1)
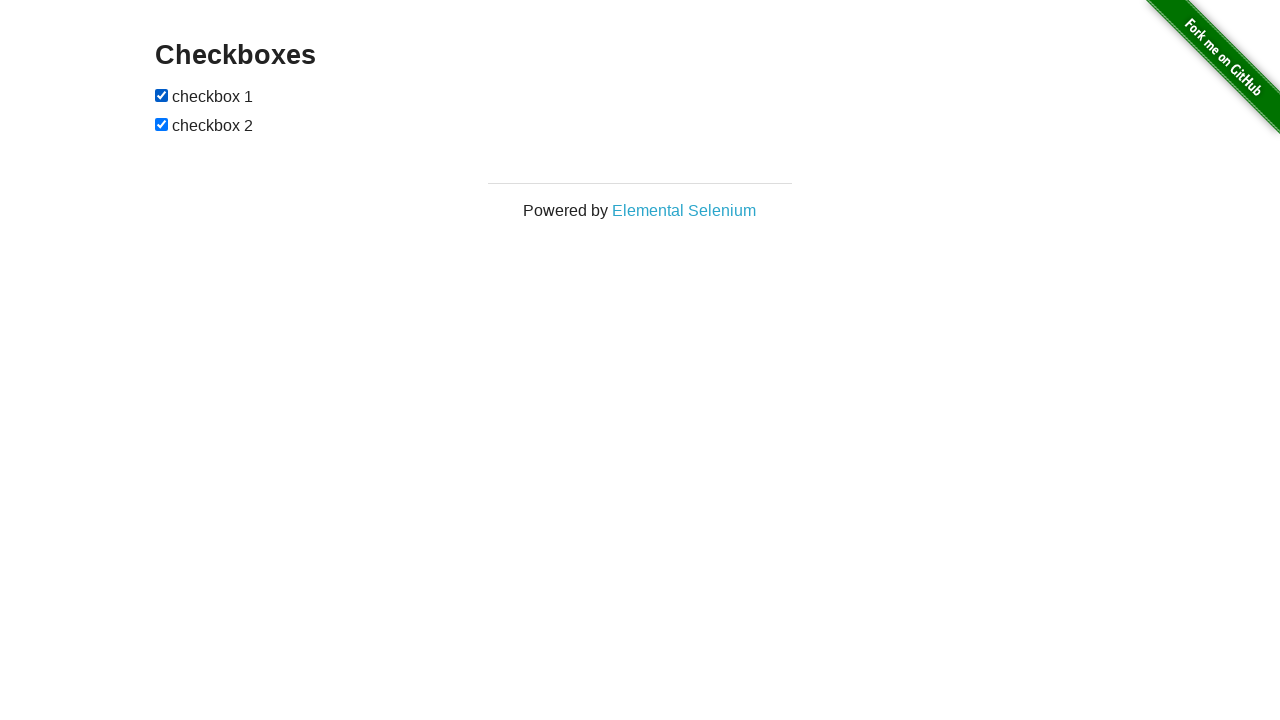

Second checkbox was already checked
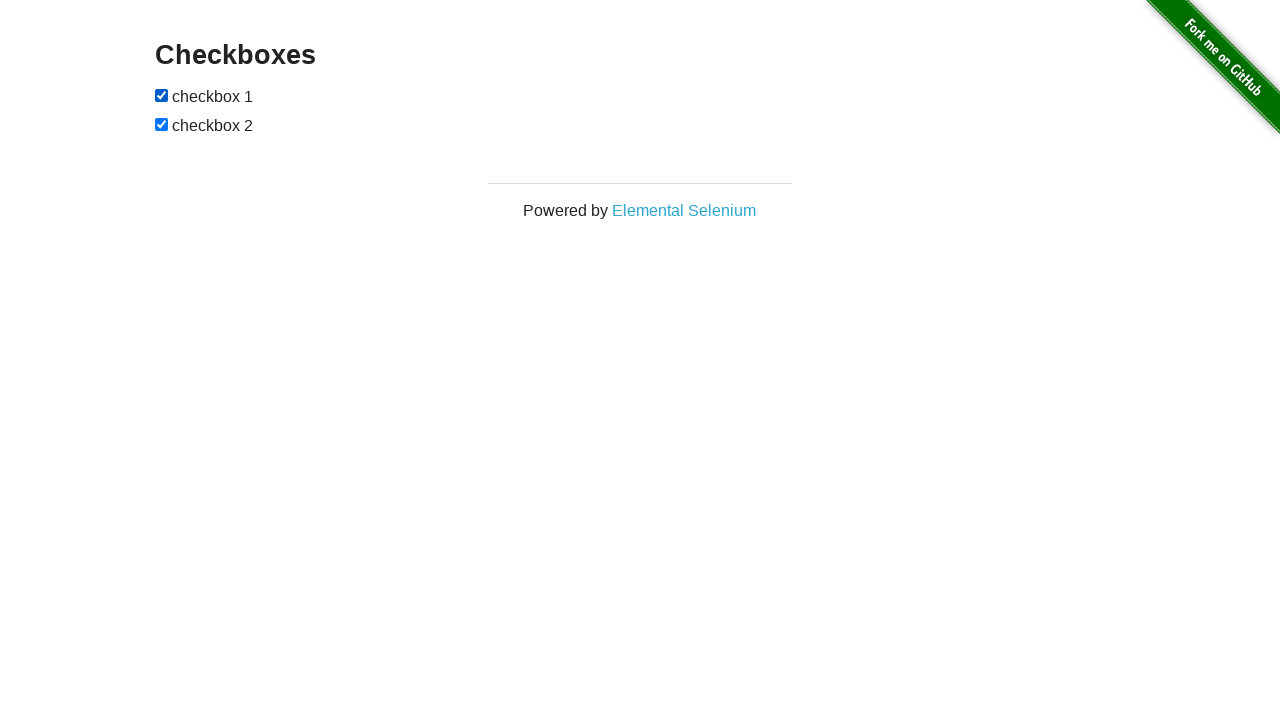

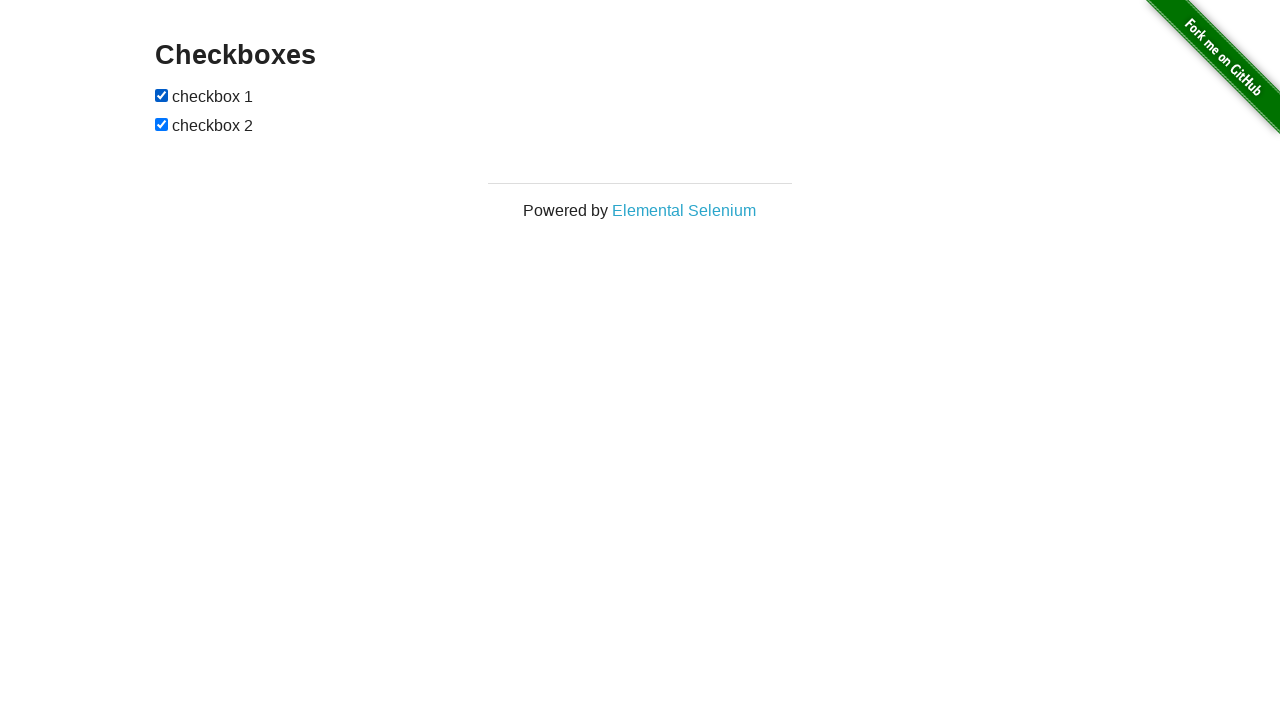